Tests handling of a basic JavaScript alert by clicking a button, verifying alert text, accepting it, and checking the result message

Starting URL: http://the-internet.herokuapp.com/javascript_alerts

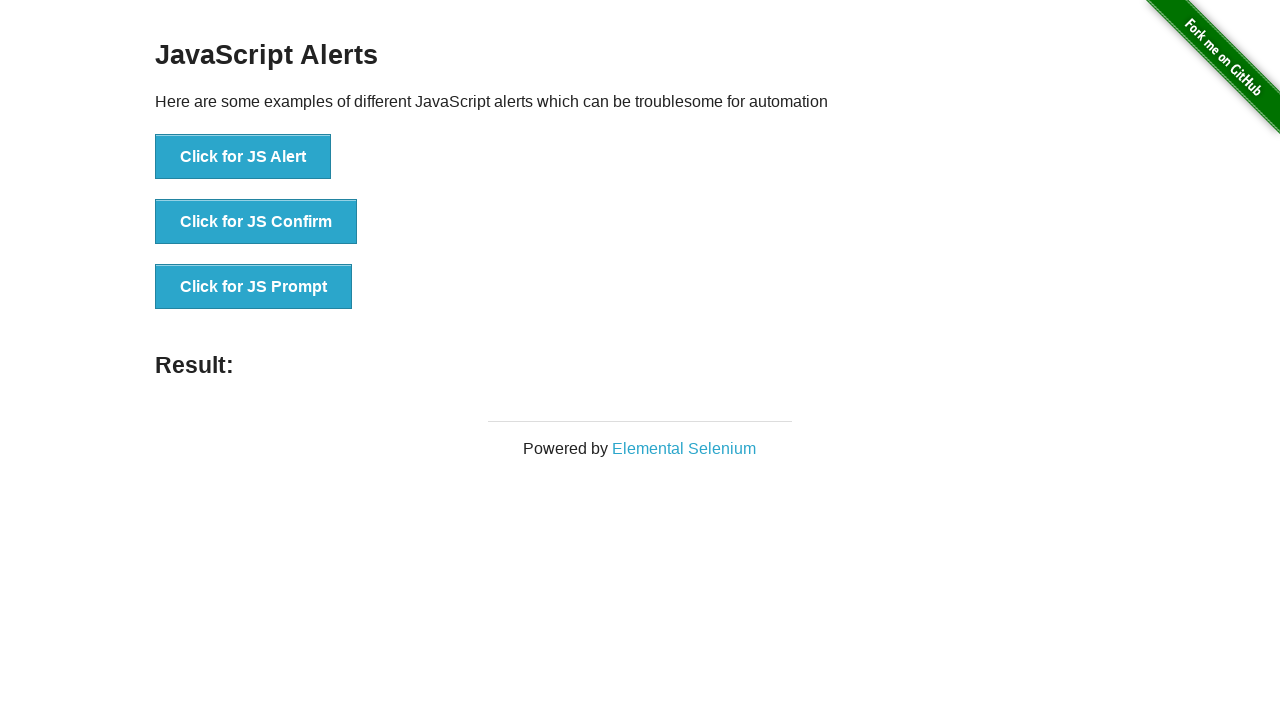

Clicked button to trigger JavaScript alert at (243, 157) on xpath=//button[contains(text(),'Click for JS Alert')]
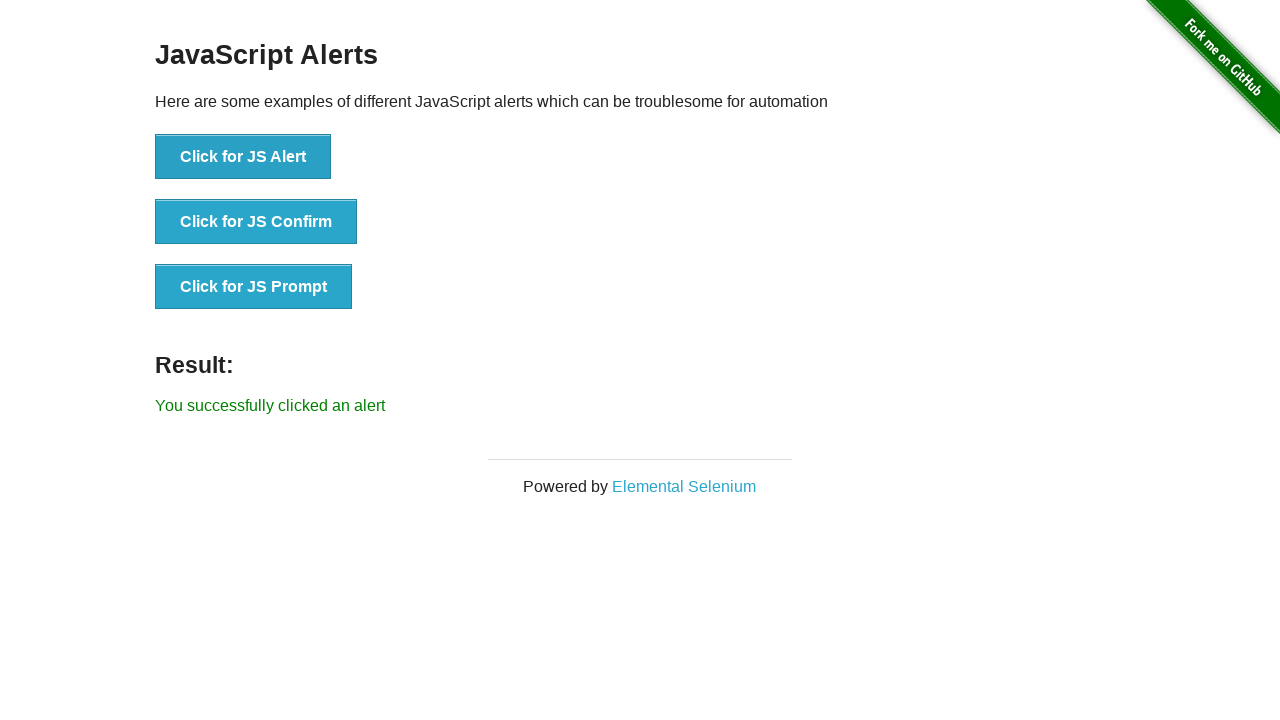

Set up dialog handler to accept alert
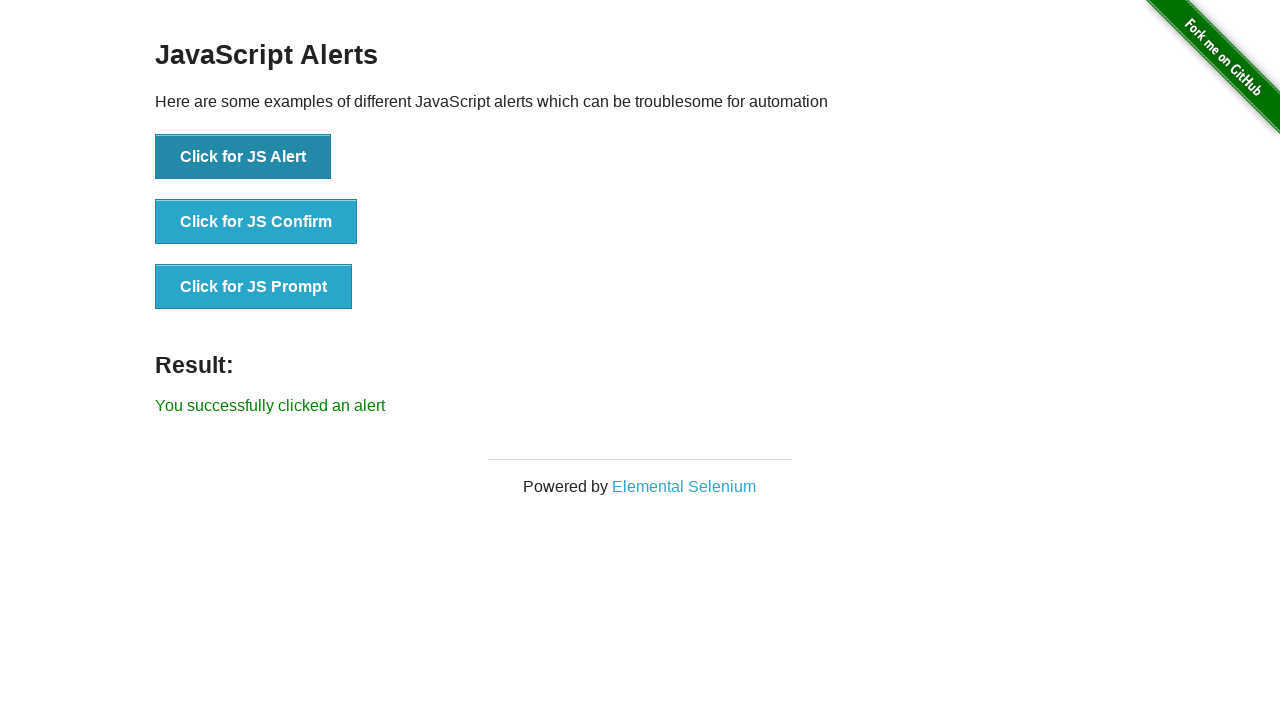

Verified result message appeared after accepting alert
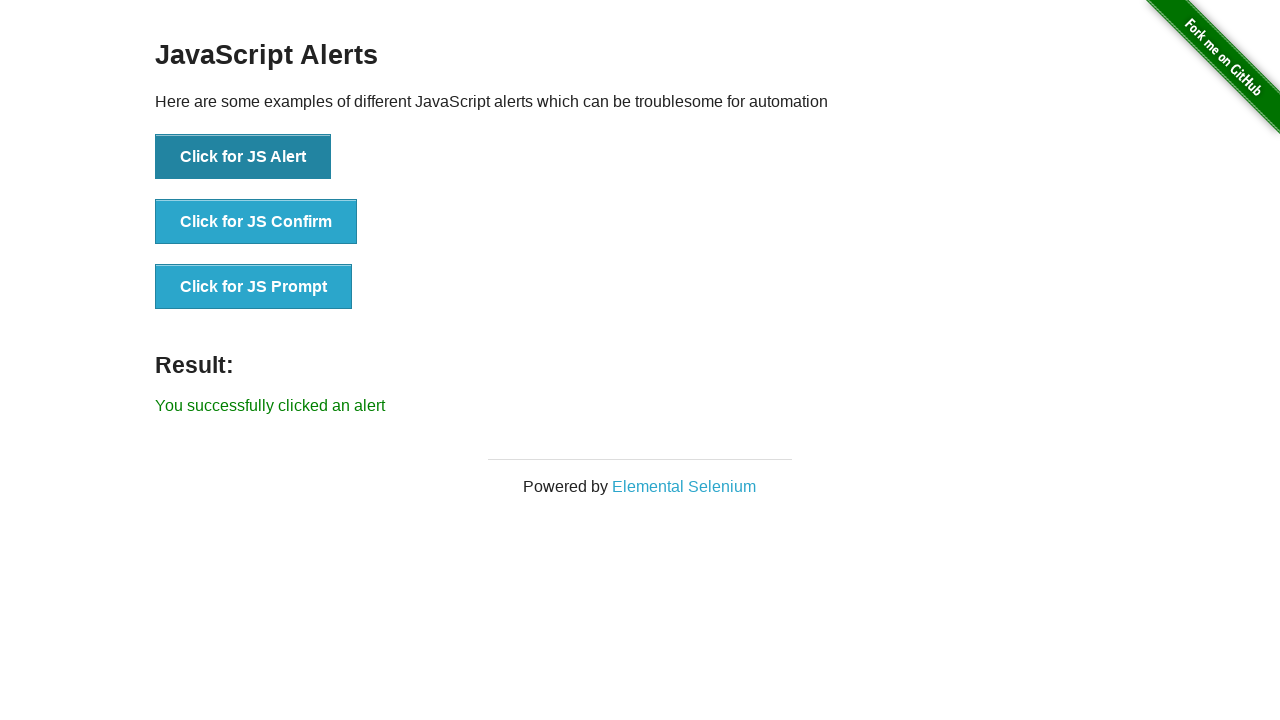

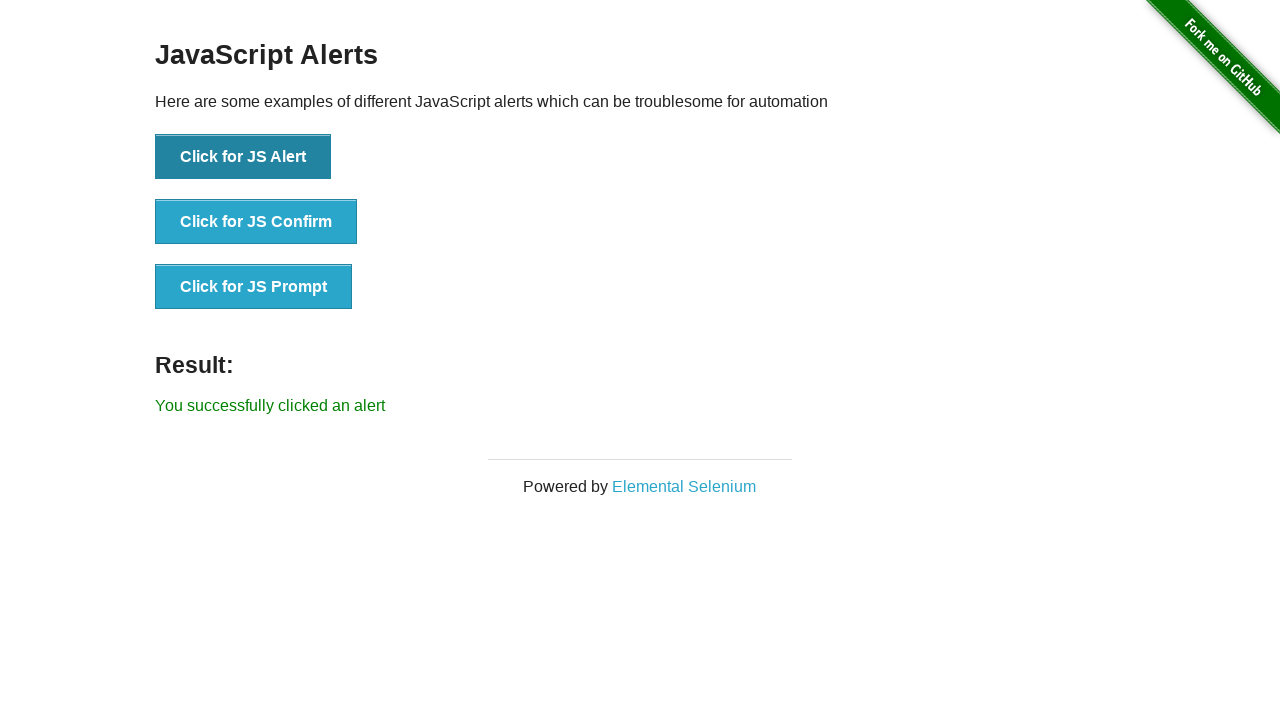